Tests opting out of A/B testing by adding an opt-out cookie after visiting the page, then refreshing to verify the page shows "No A/B Test"

Starting URL: http://the-internet.herokuapp.com/abtest

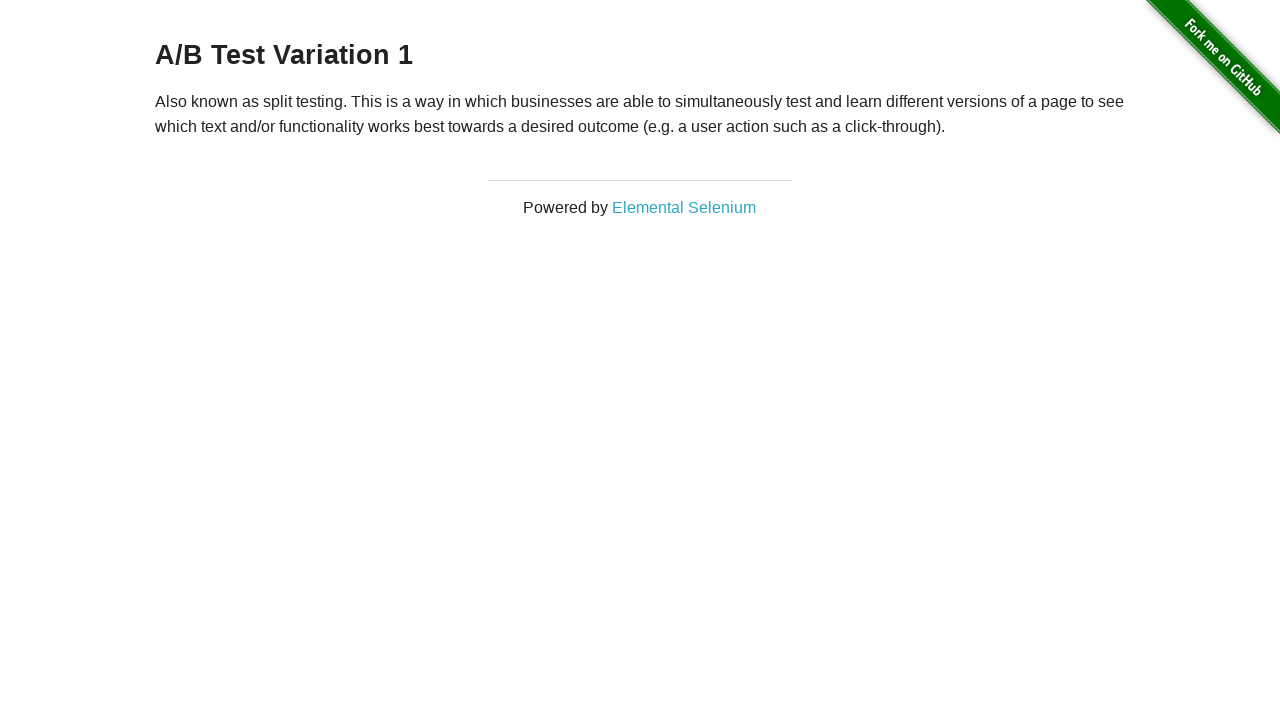

Navigated to A/B test page
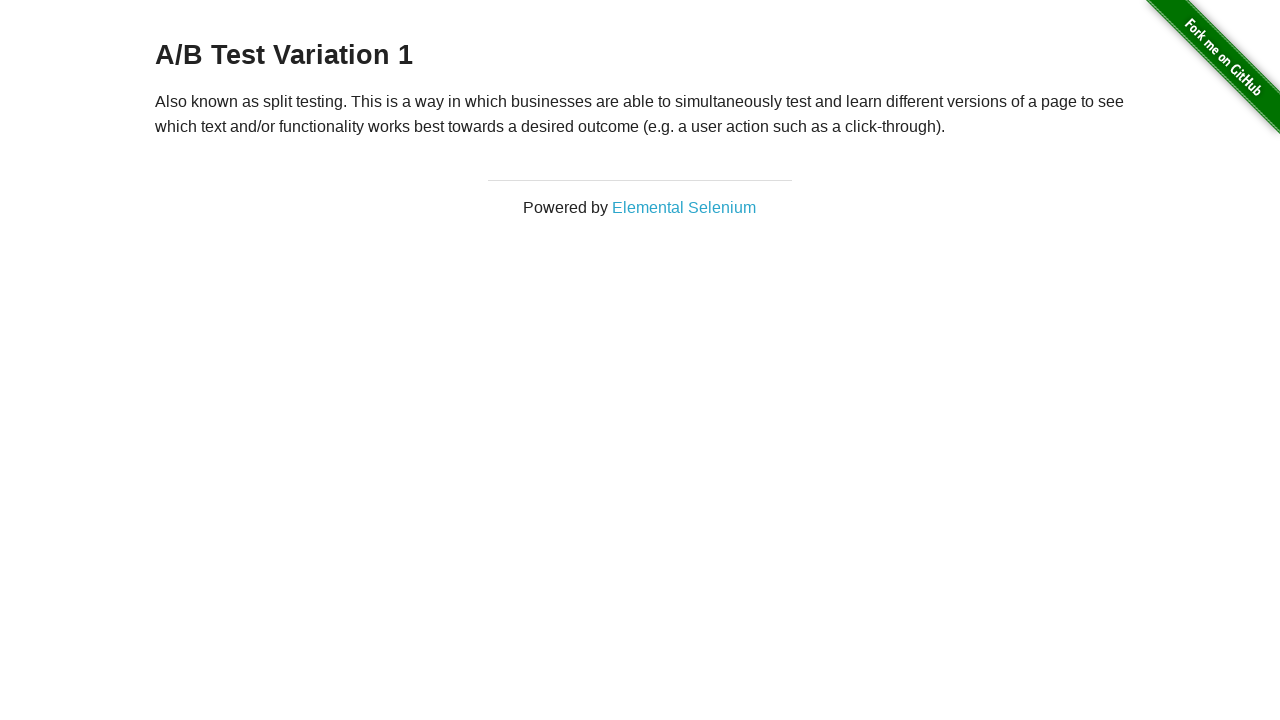

Retrieved heading text: 'A/B Test Variation 1'
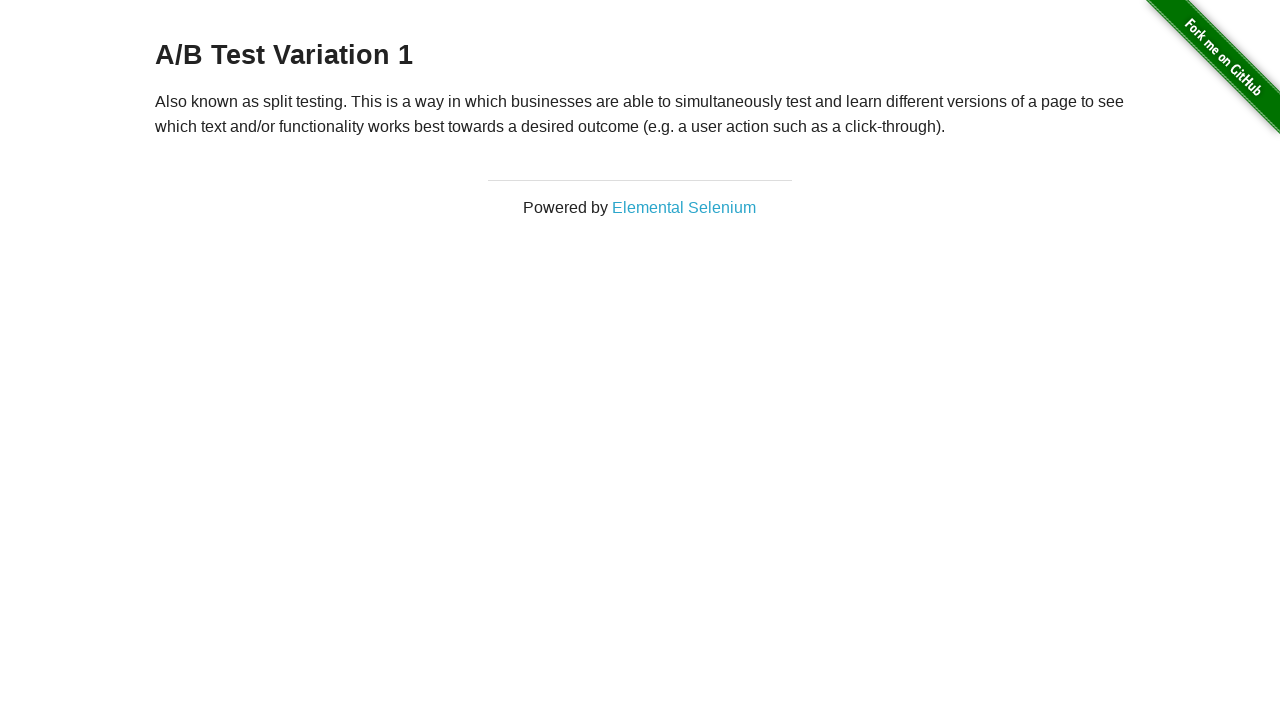

Added optimizelyOptOut cookie to opt out of A/B test
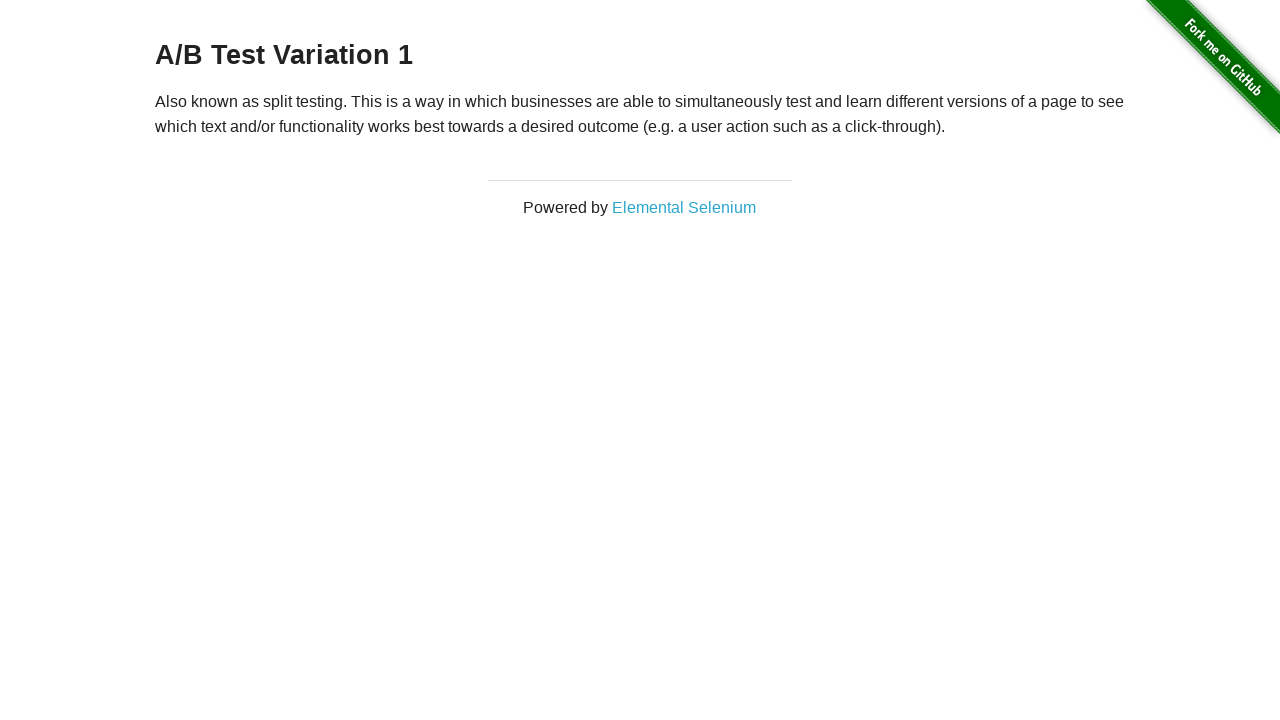

Reloaded page after adding opt-out cookie
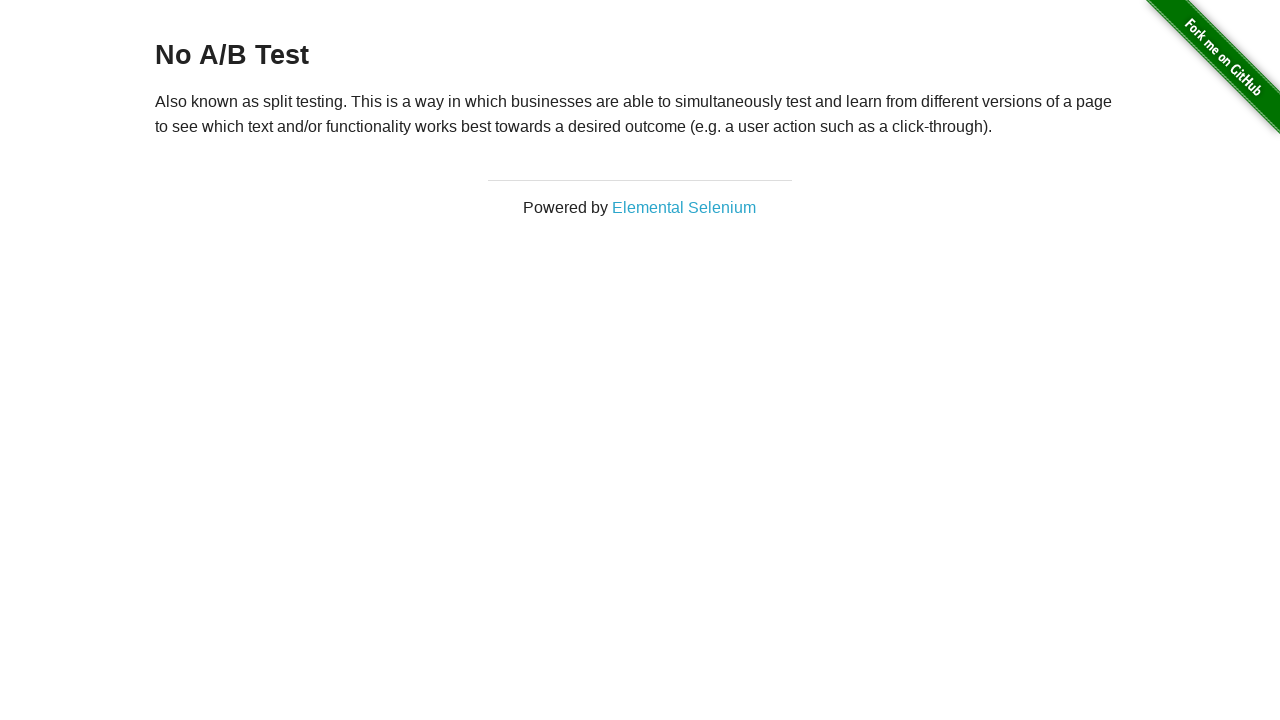

Verified heading element is present after page reload
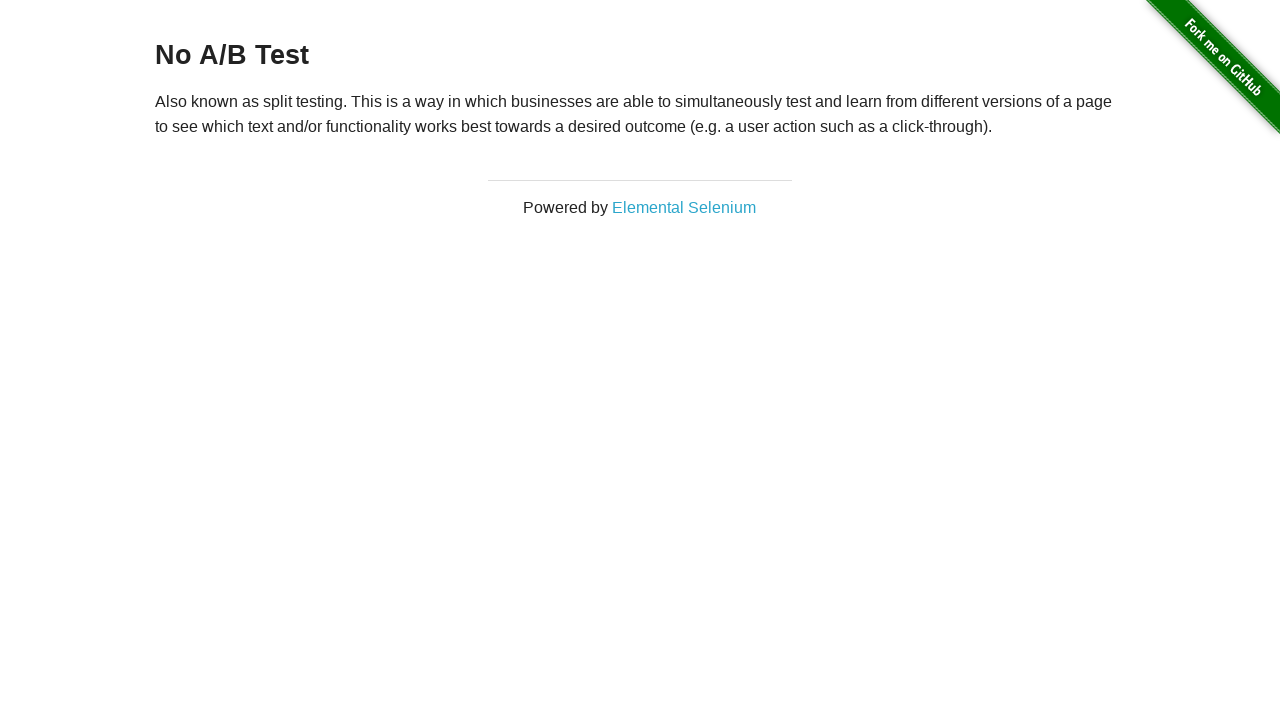

Retrieved final heading text: 'No A/B Test' - A/B test opt-out successful
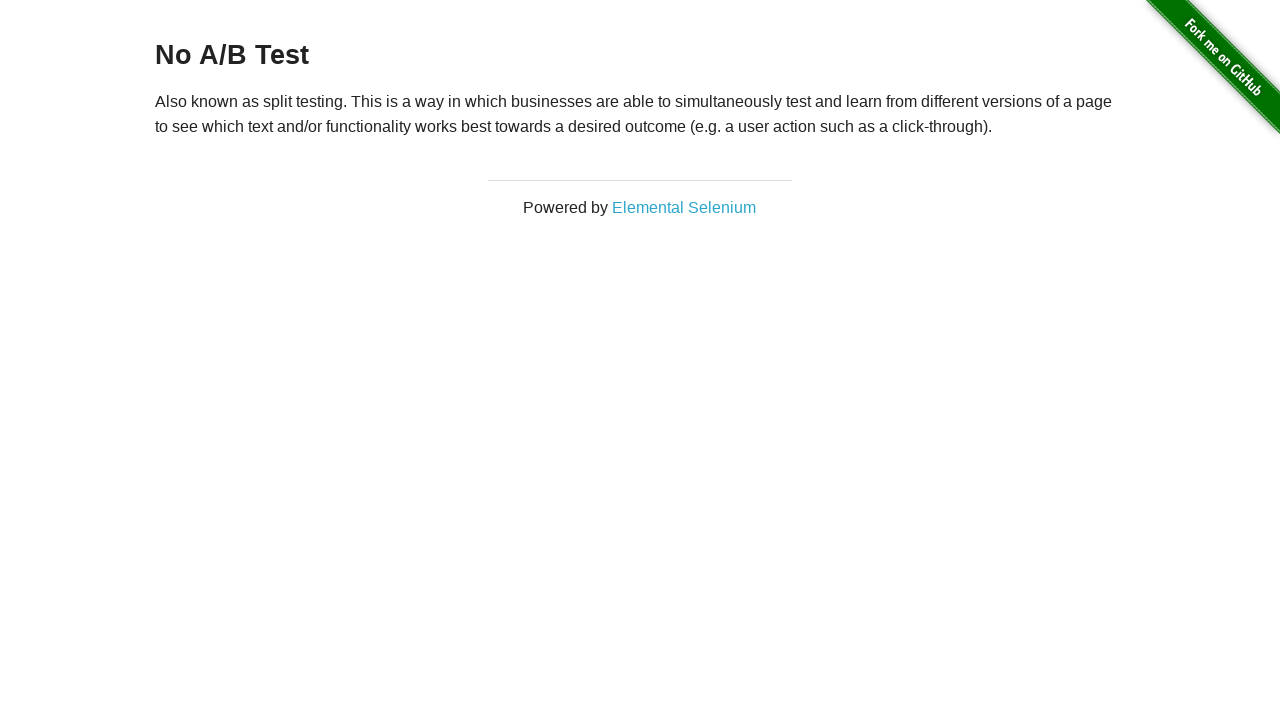

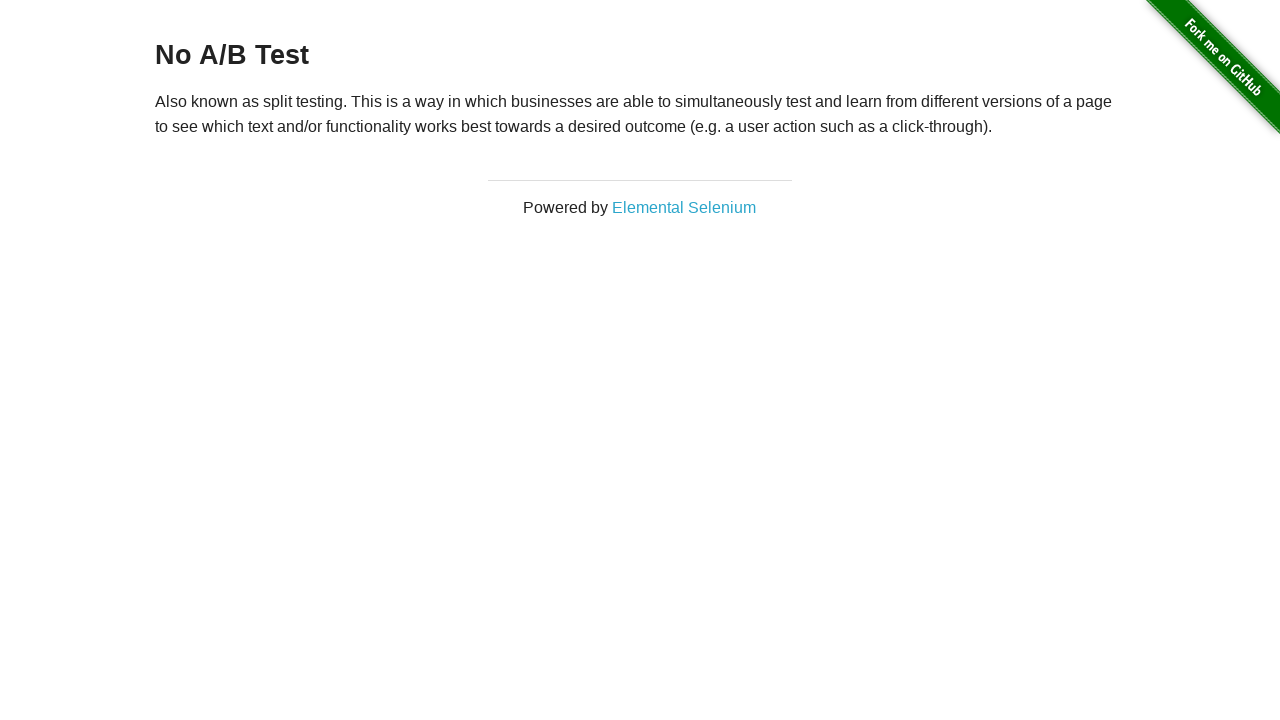